Tests date picker functionality by navigating through year, month and date selection to set a specific date

Starting URL: https://rahulshettyacademy.com/seleniumPractise/#/offers

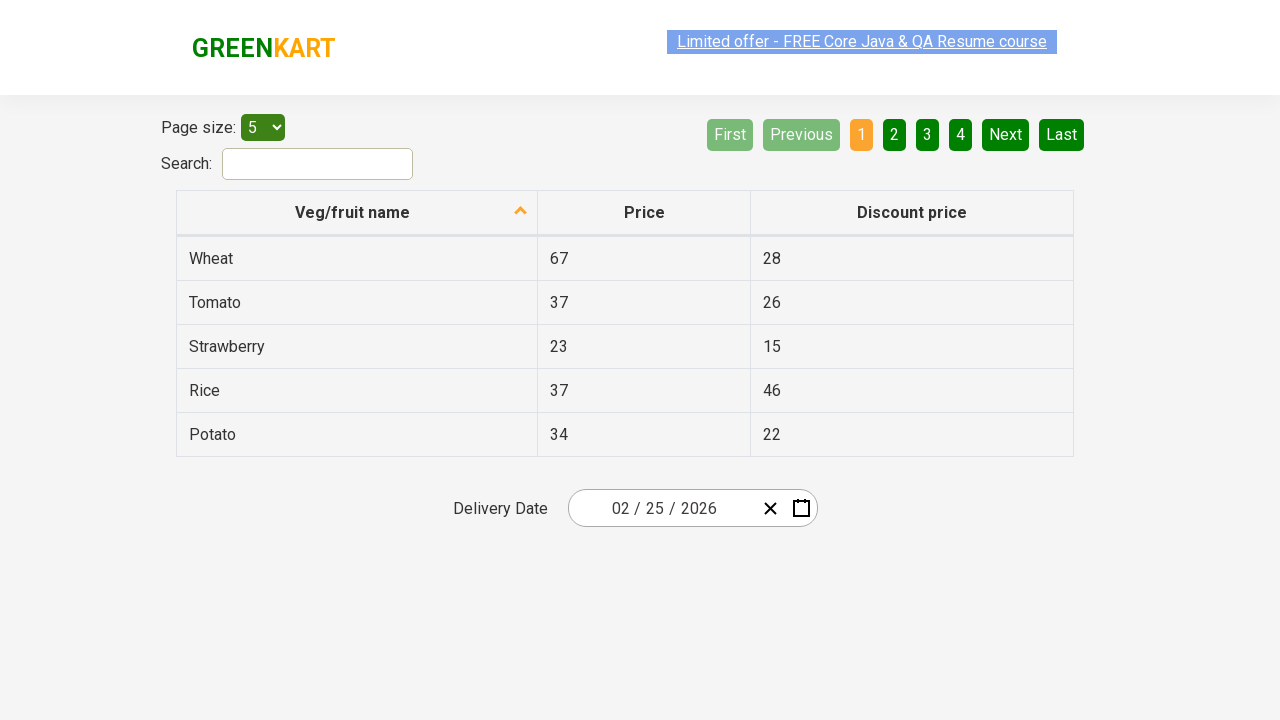

Clicked calendar button to open date picker at (662, 508) on .react-date-picker__inputGroup
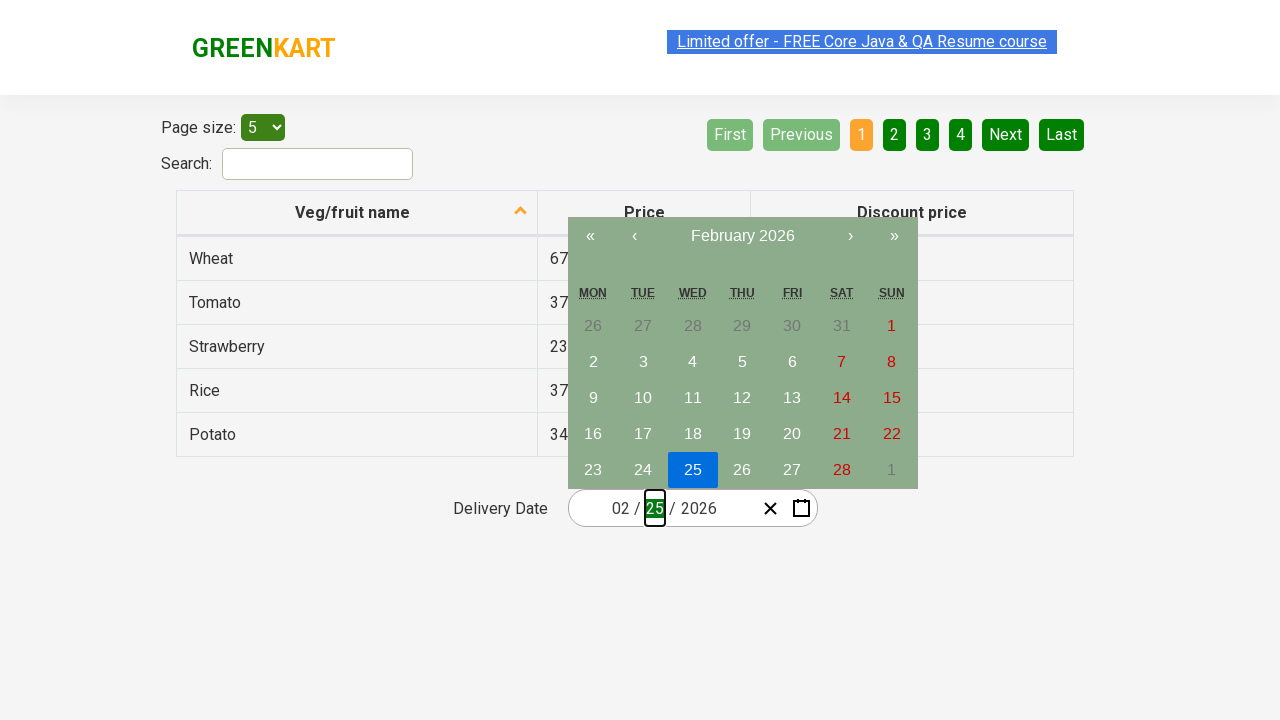

Clicked month-year label to navigate to month view at (742, 236) on .react-calendar__navigation__label
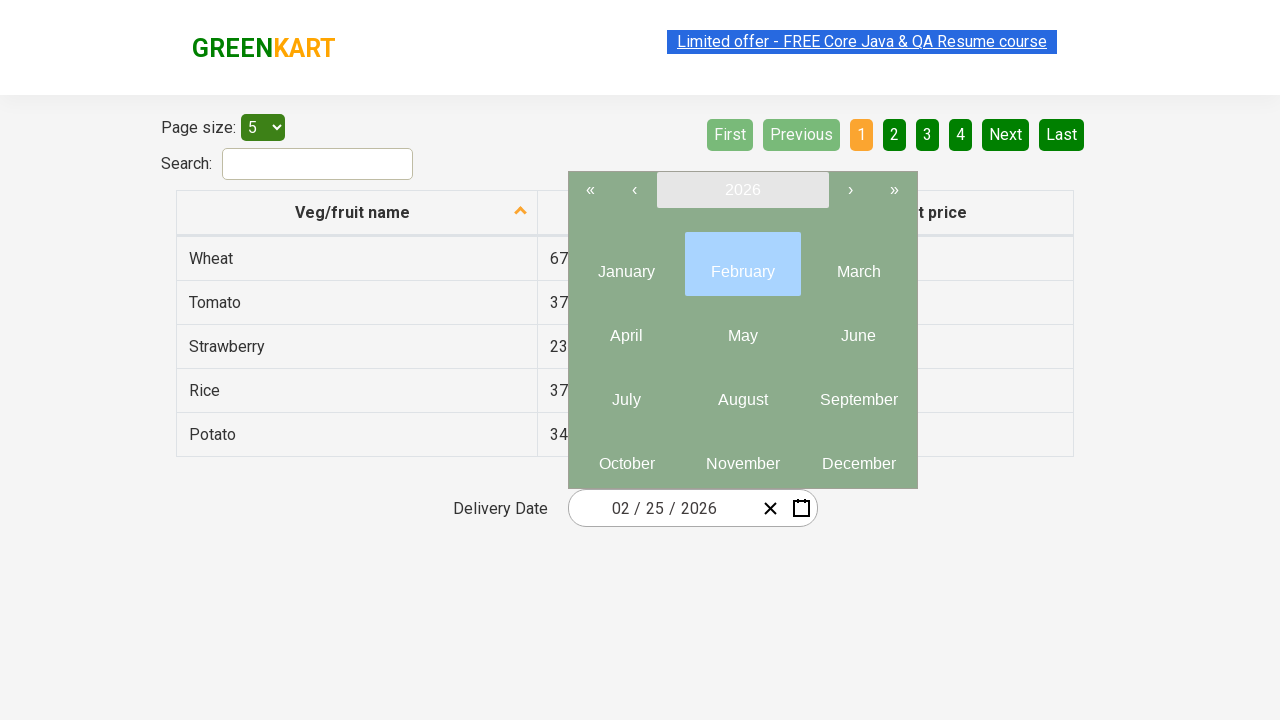

Clicked month-year label again to navigate to year view at (742, 190) on .react-calendar__navigation__label
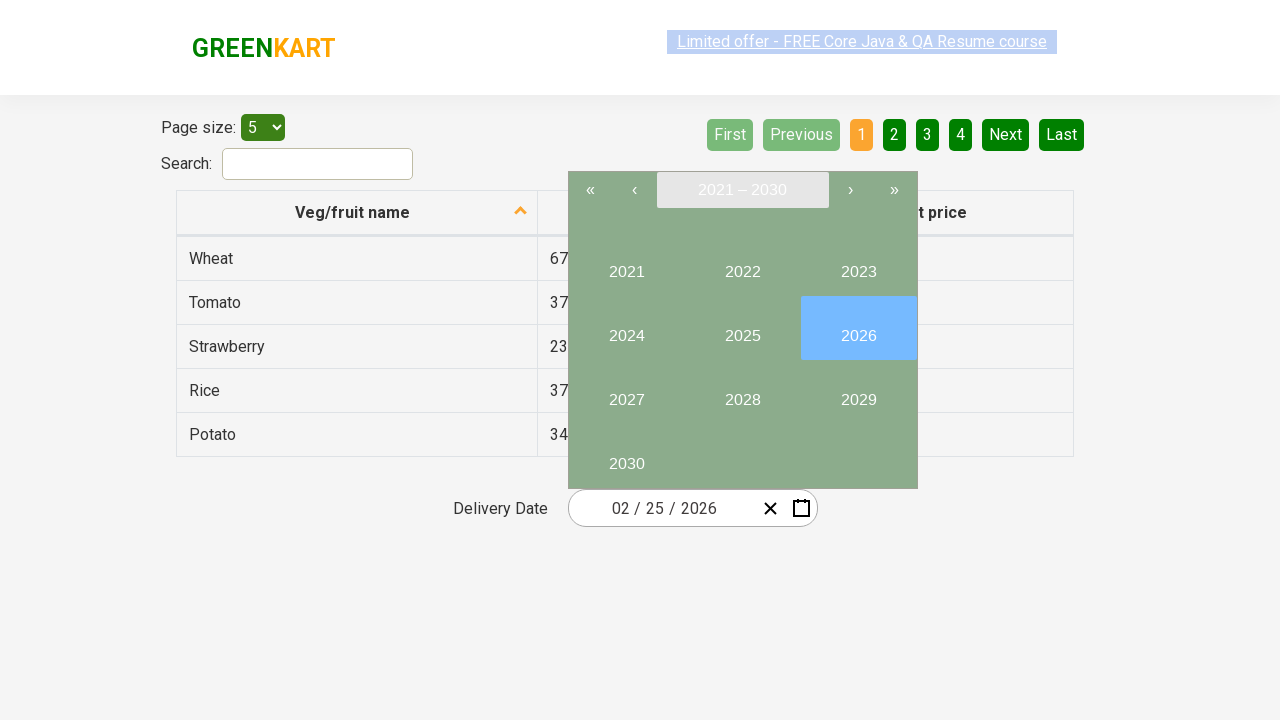

Selected year 2027 from year picker at (626, 392) on button:has-text("2027")
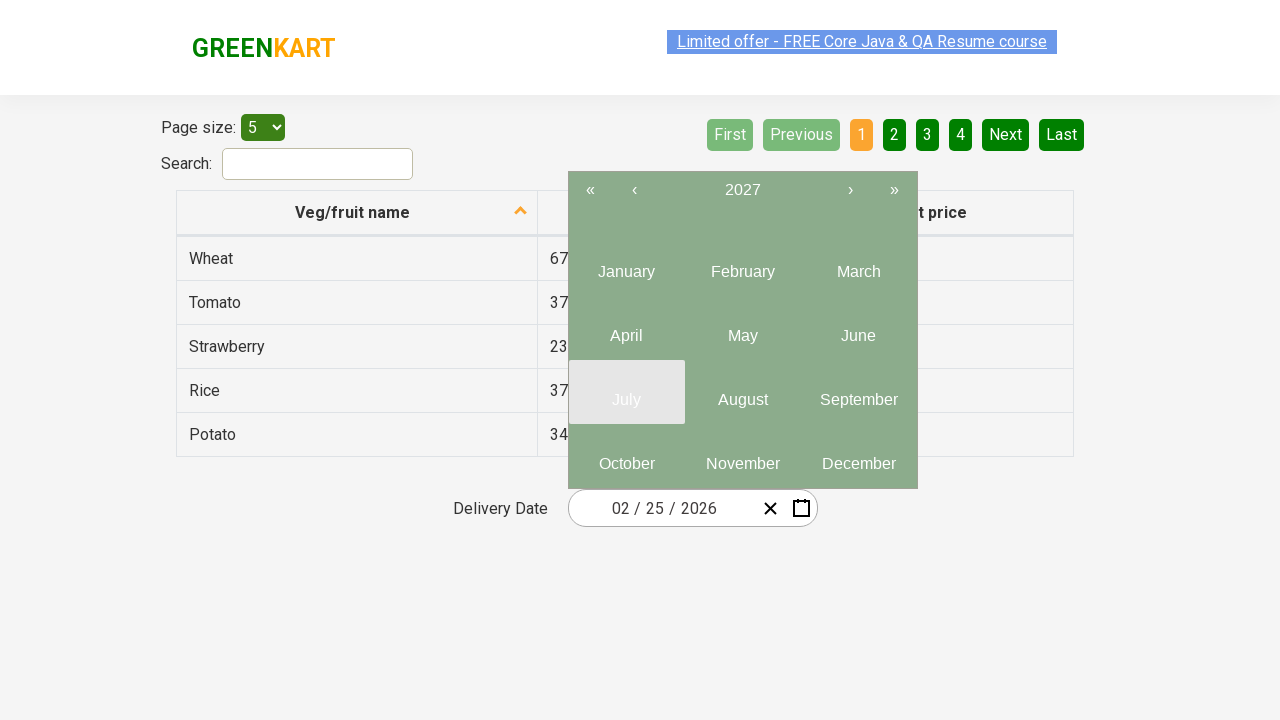

Selected month 6 (June) from month picker at (858, 328) on .react-calendar__year-view__months__month >> nth=5
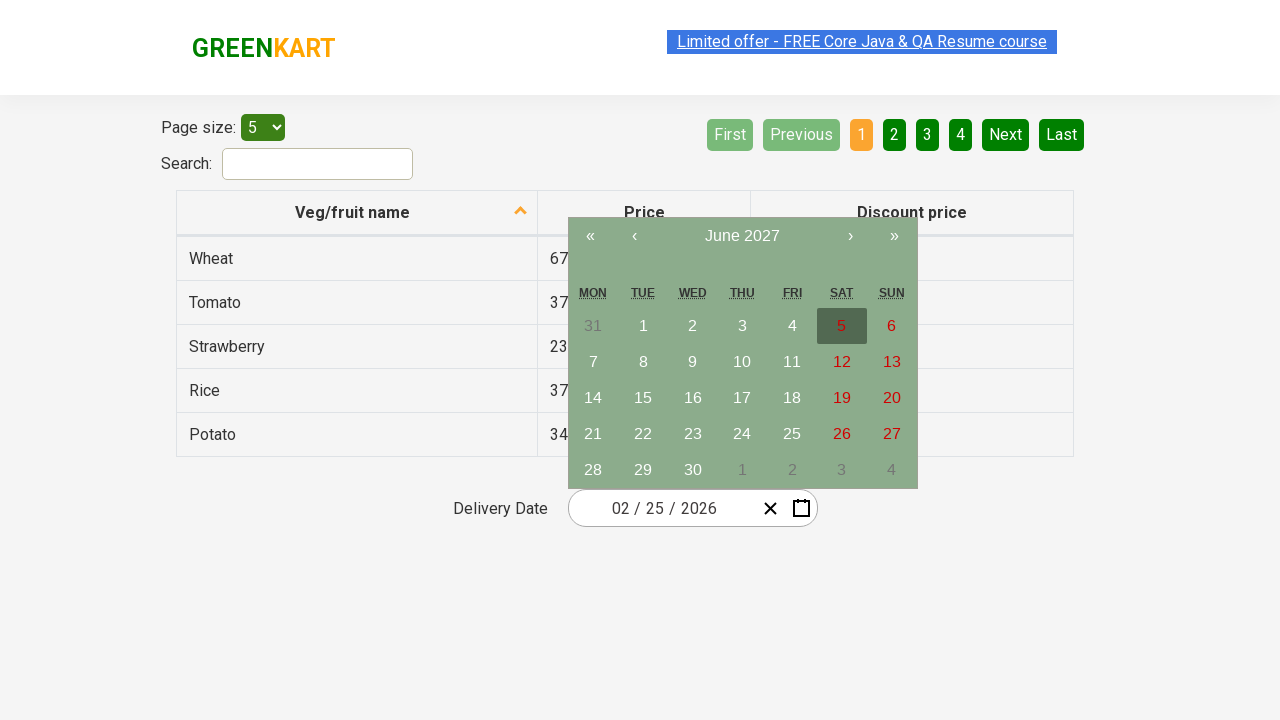

Selected date 15 from date picker at (643, 398) on abbr:has-text("15")
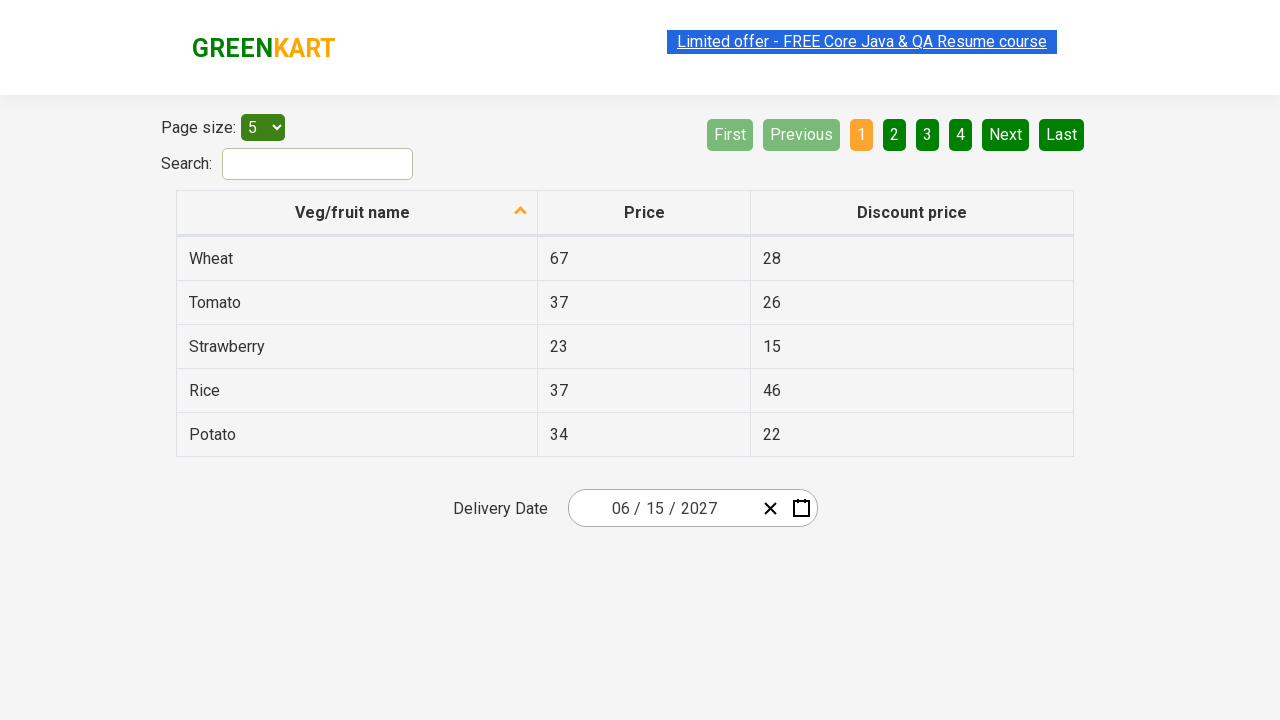

Verified input field 0 has correct value: 6
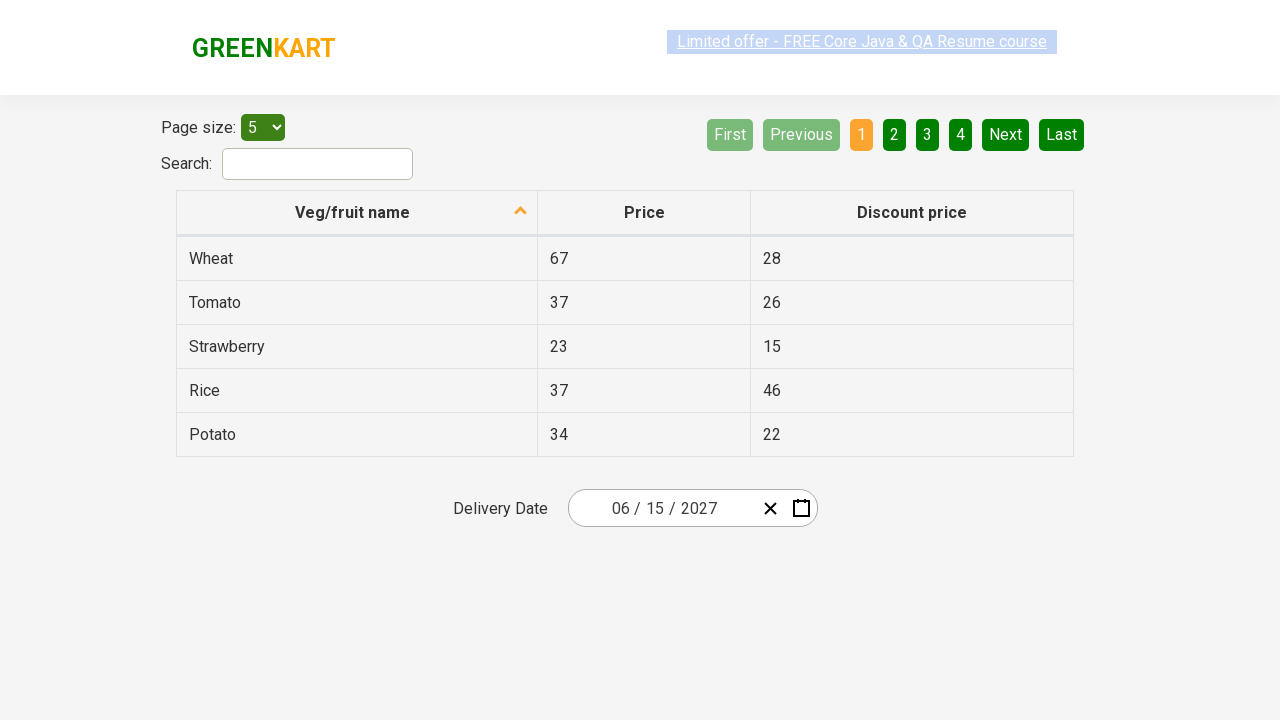

Verified input field 1 has correct value: 15
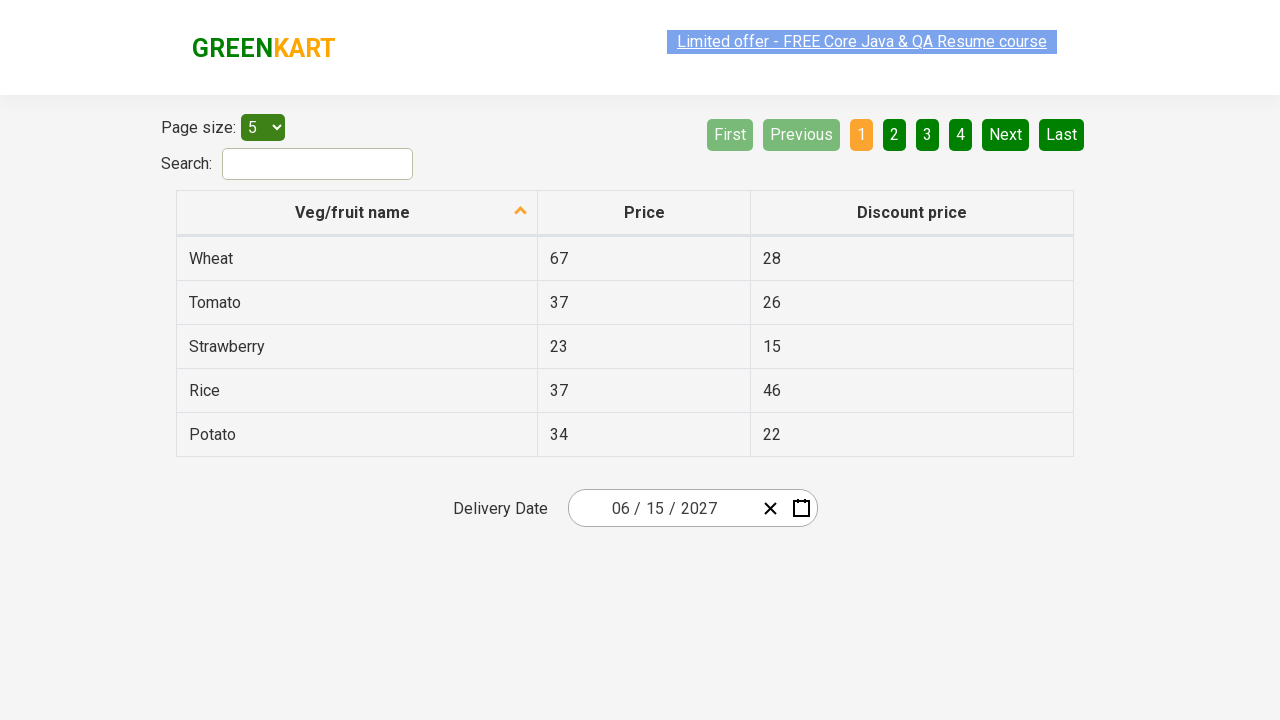

Verified input field 2 has correct value: 2027
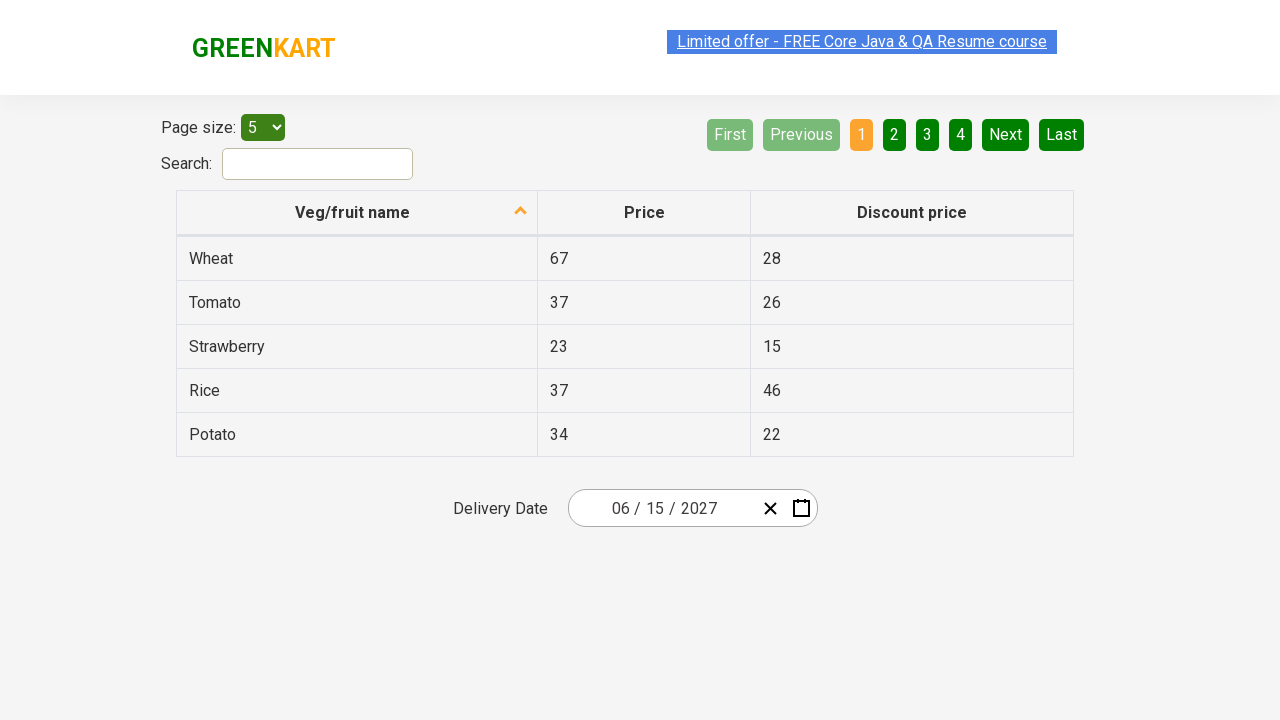

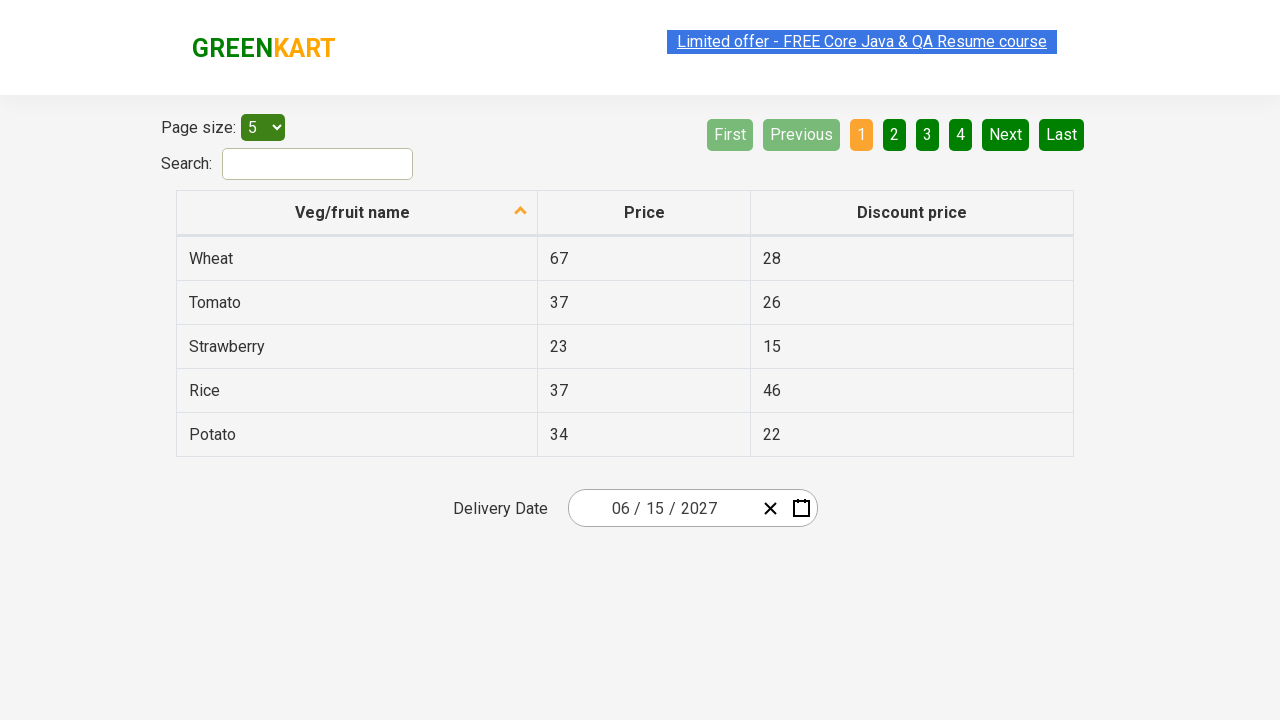